Tests the Python.org website search functionality by entering "selenium" in the search box and submitting the search form

Starting URL: https://www.python.org

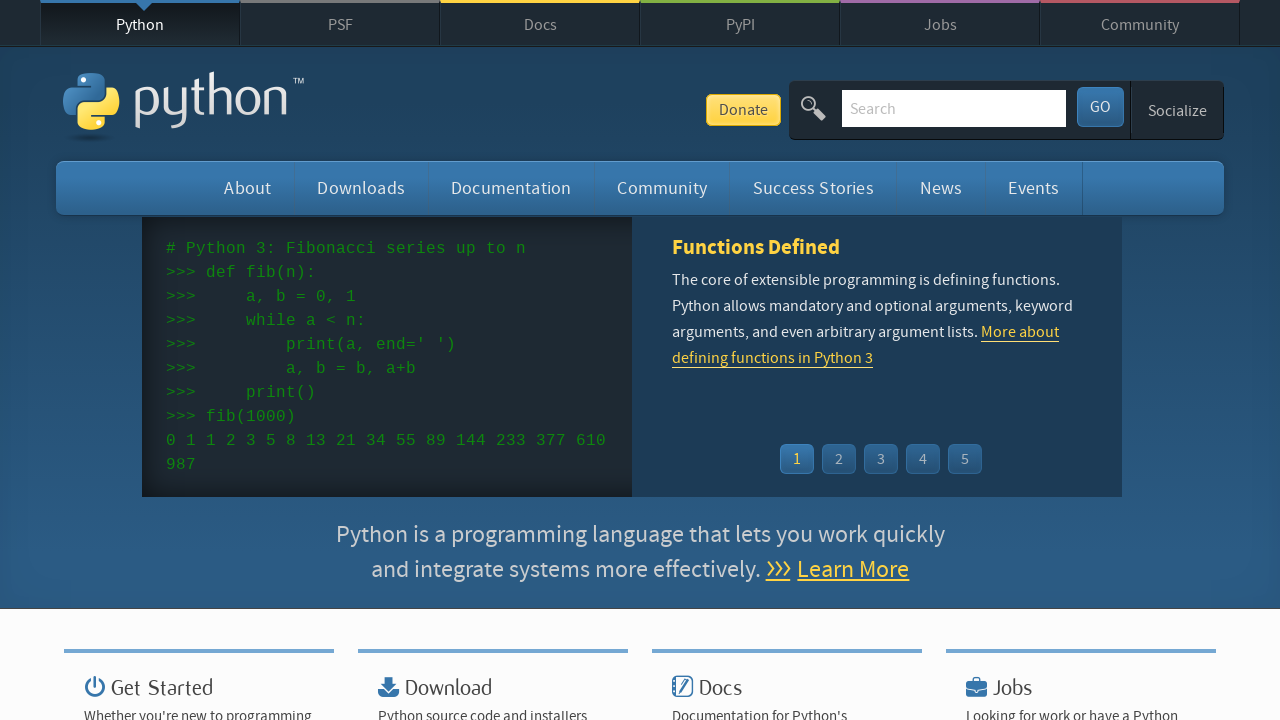

Verified Python website loaded by checking page title
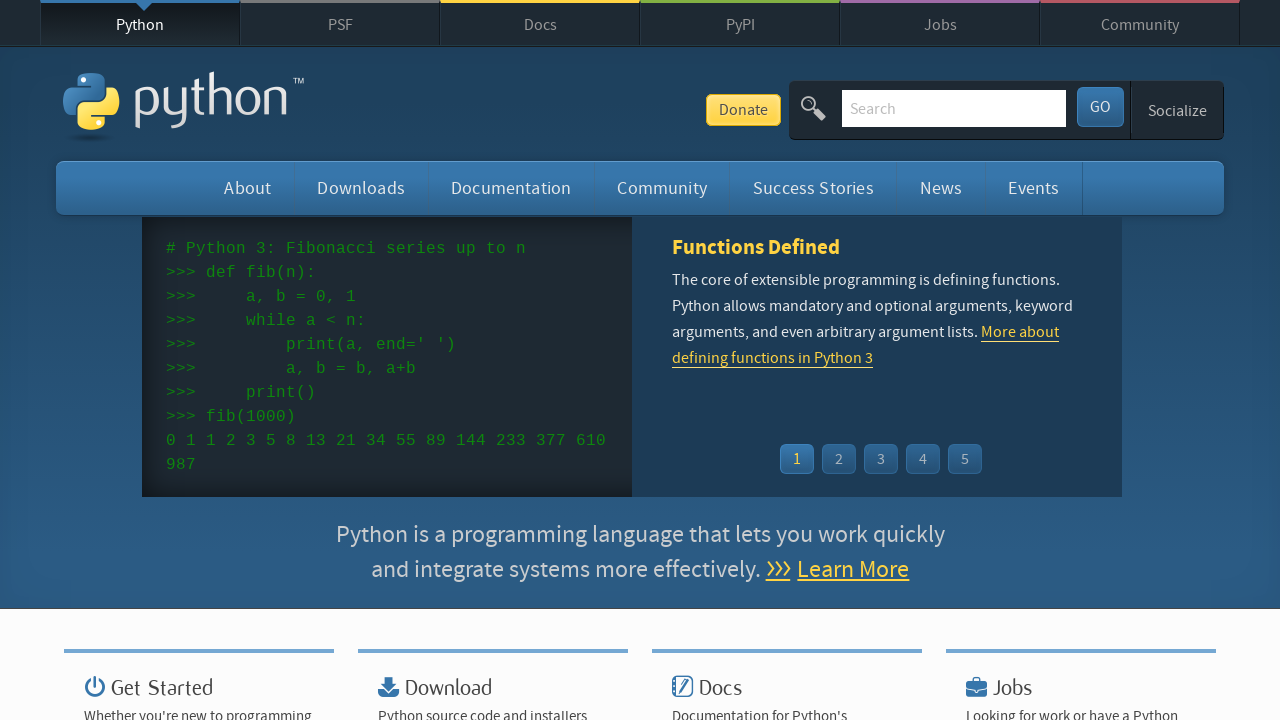

Filled search box with 'selenium' on input[name='q']
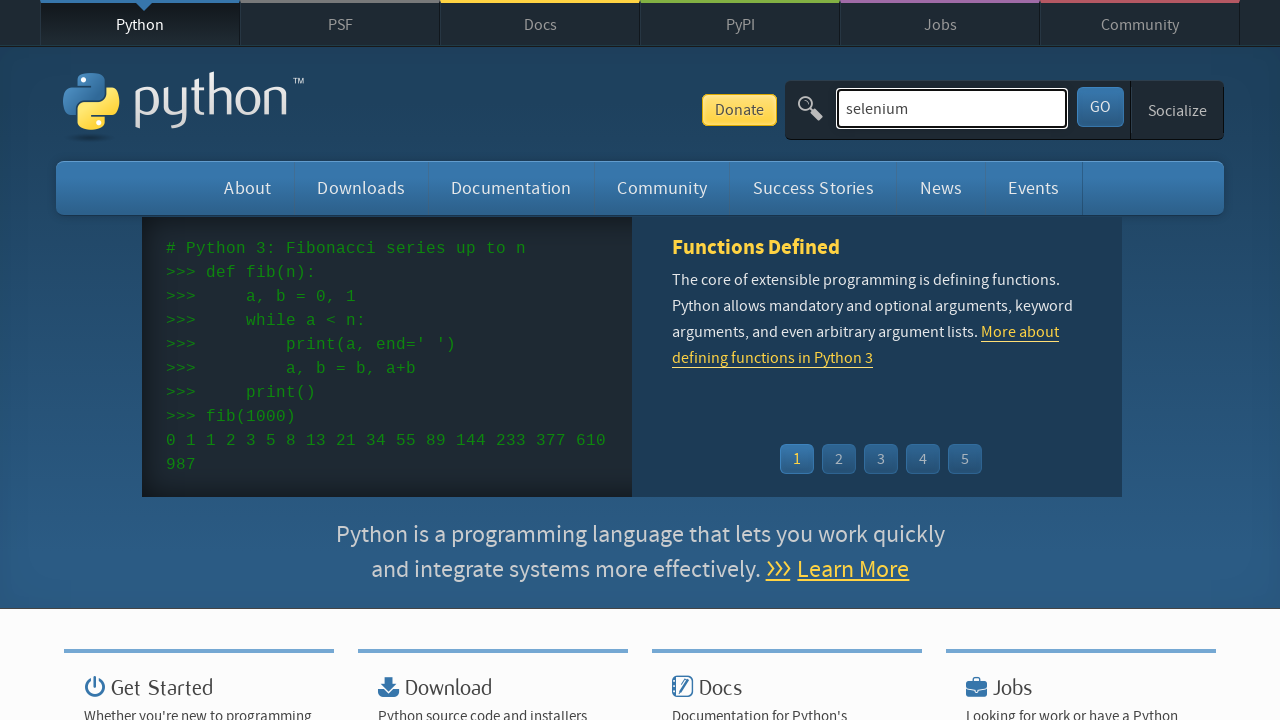

Pressed Enter to submit the search form on input[name='q']
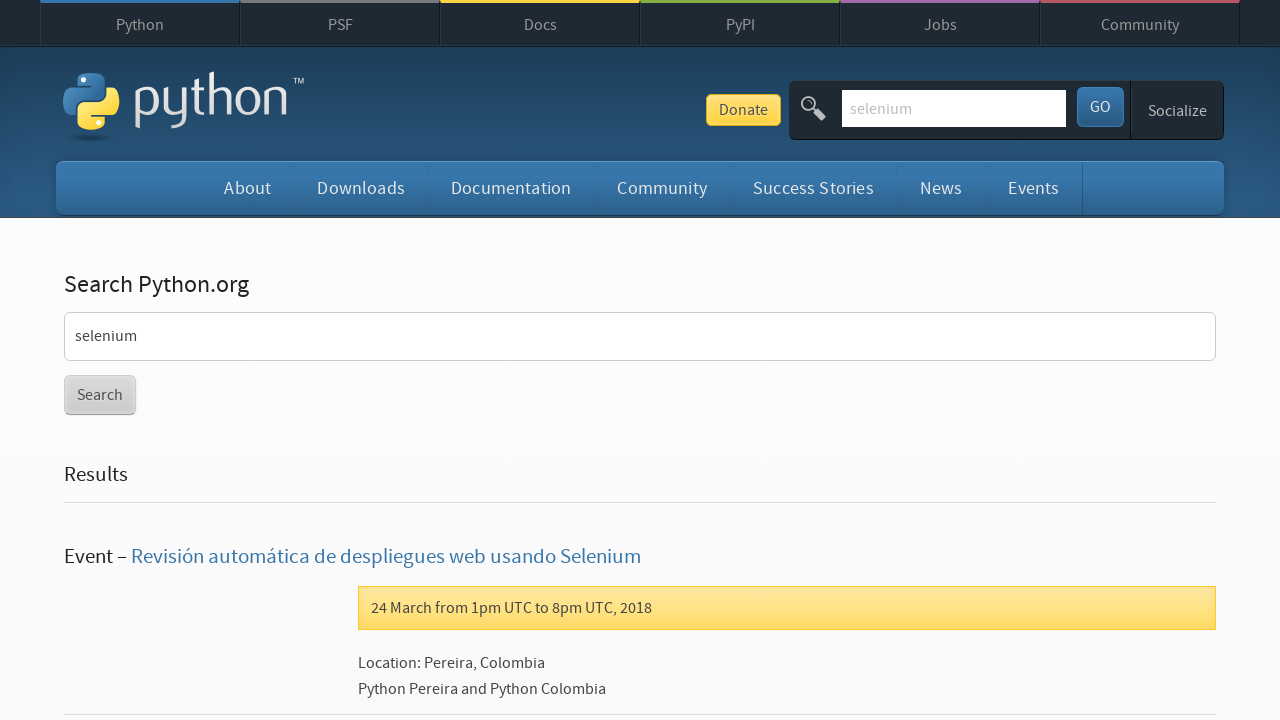

Search results page loaded and network idle
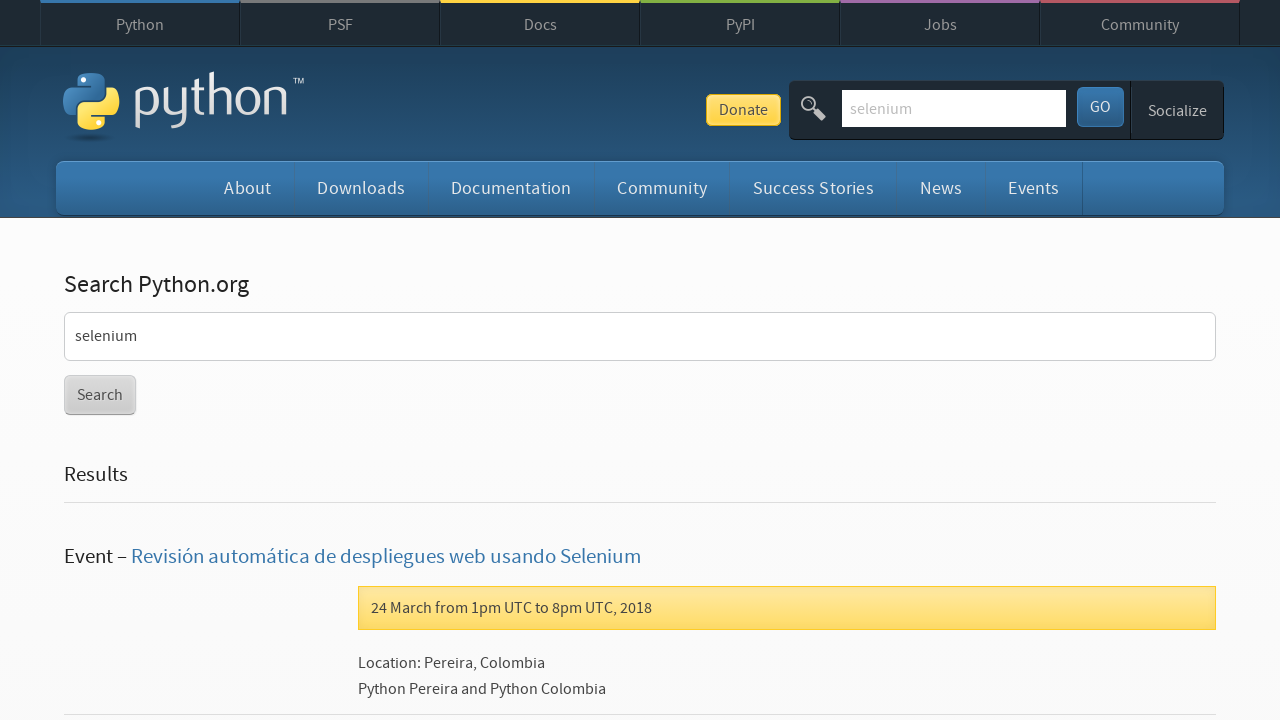

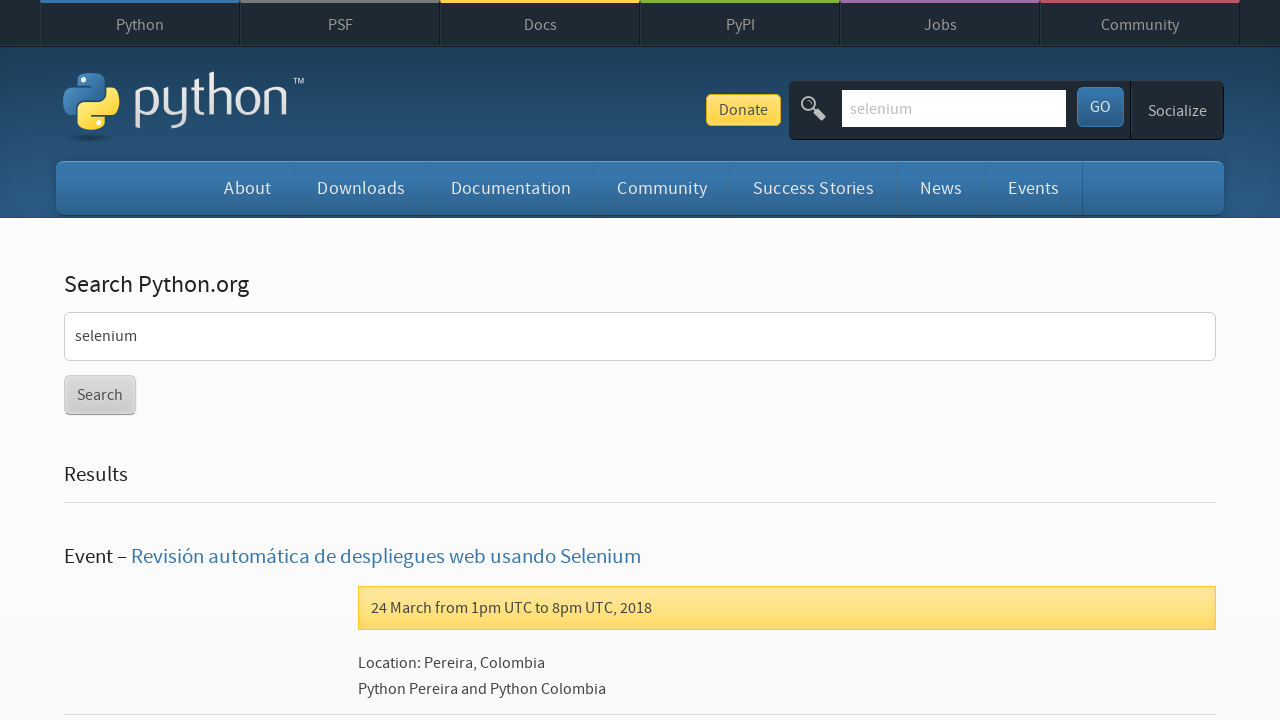